Clicks an alert button and handles the JavaScript alert dialog

Starting URL: http://antoniotrindade.com.br/treinoautomacao/elementsweb.html

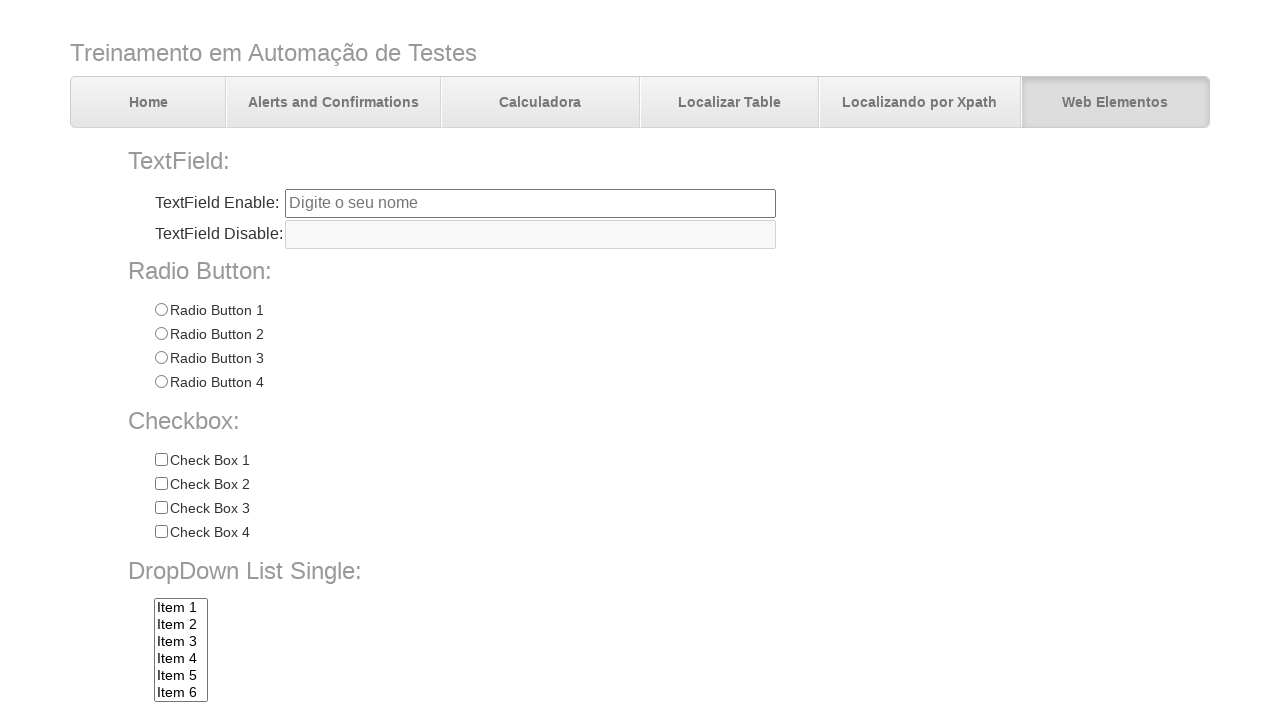

Set up dialog handler to accept JavaScript alerts
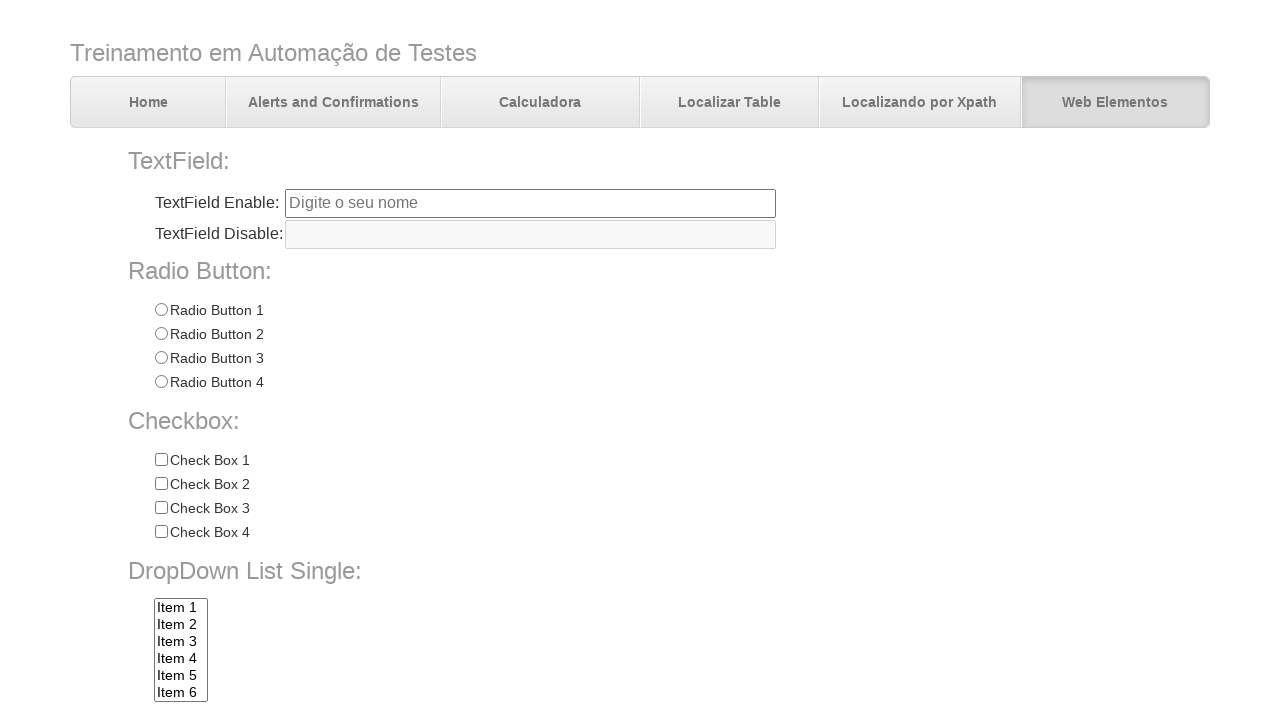

Clicked alert button at (366, 644) on input[name='alertbtn']
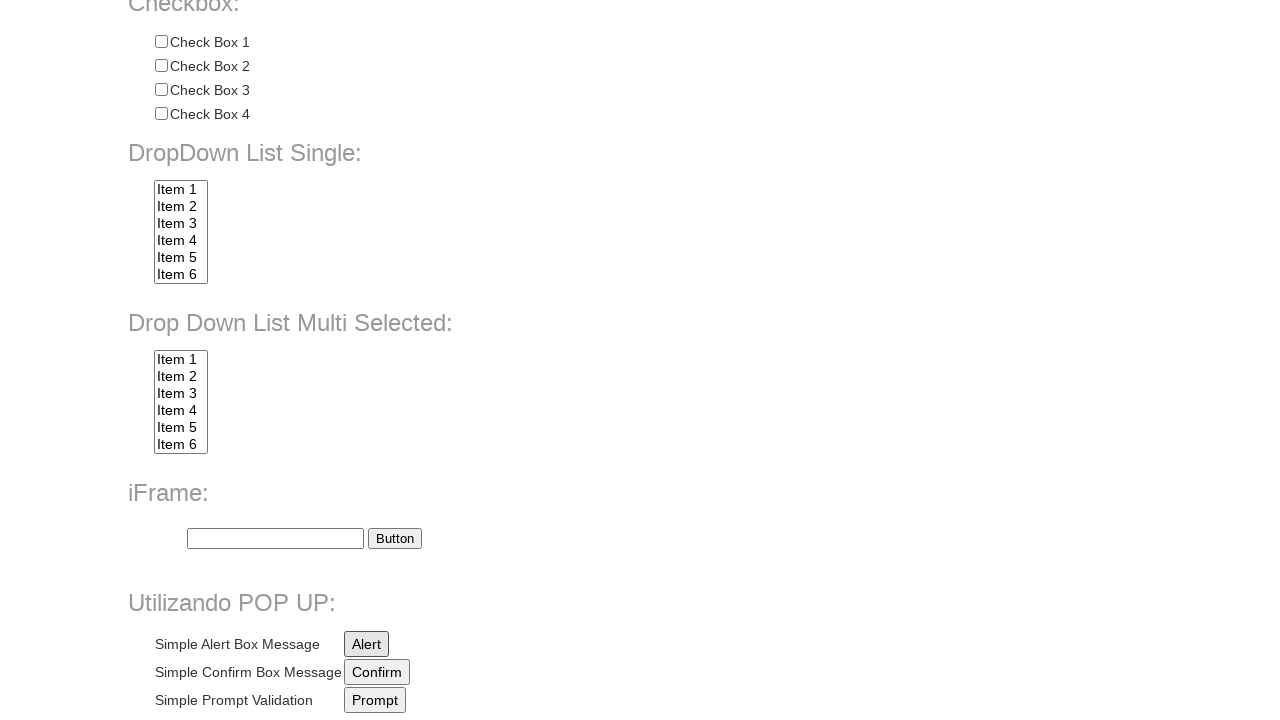

Waited 500ms for dialog to be handled
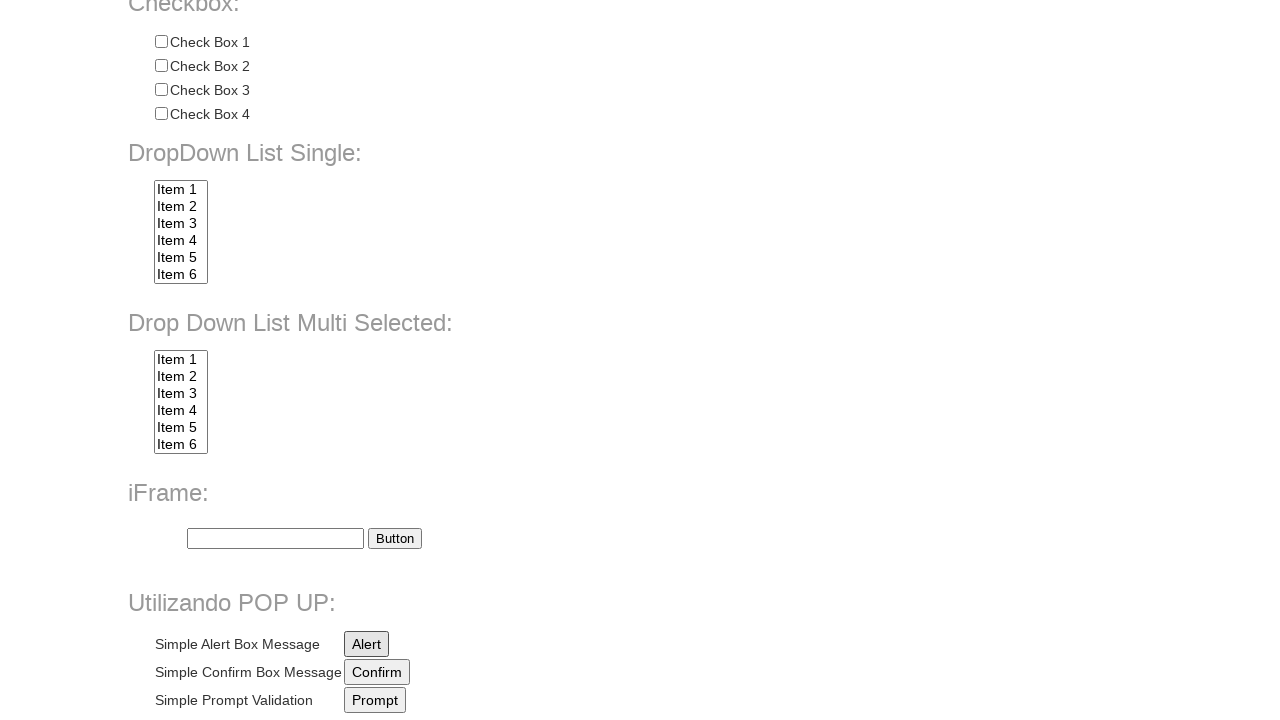

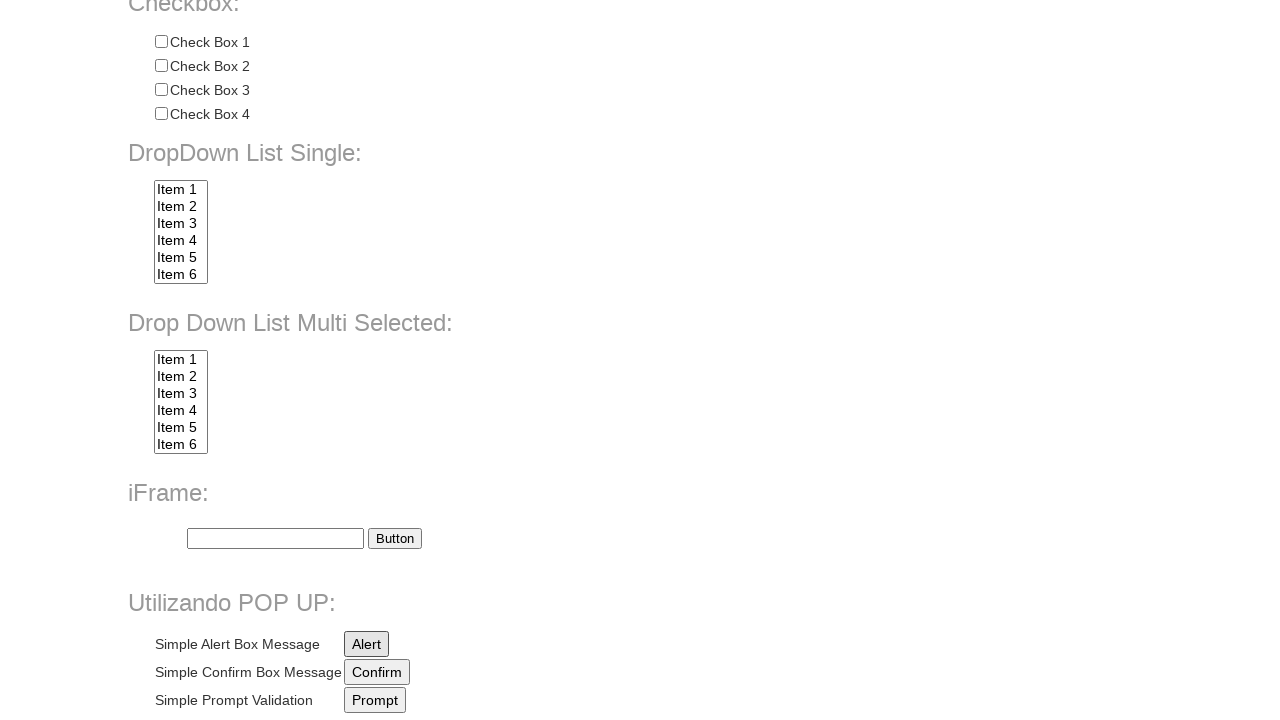